Tests window handle functionality by opening a new tab, switching back to the original tab, and entering text in a form field

Starting URL: https://www.hyrtutorials.com/p/window-handles-practice.html

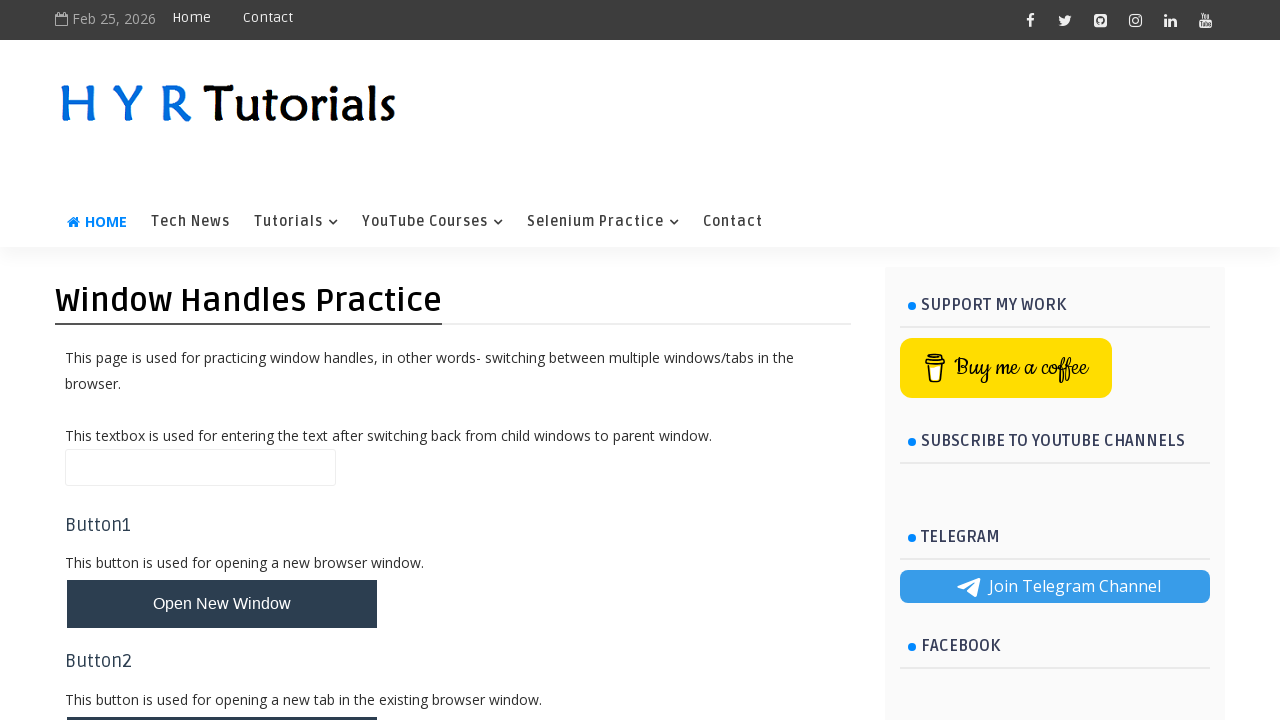

Stored reference to original page
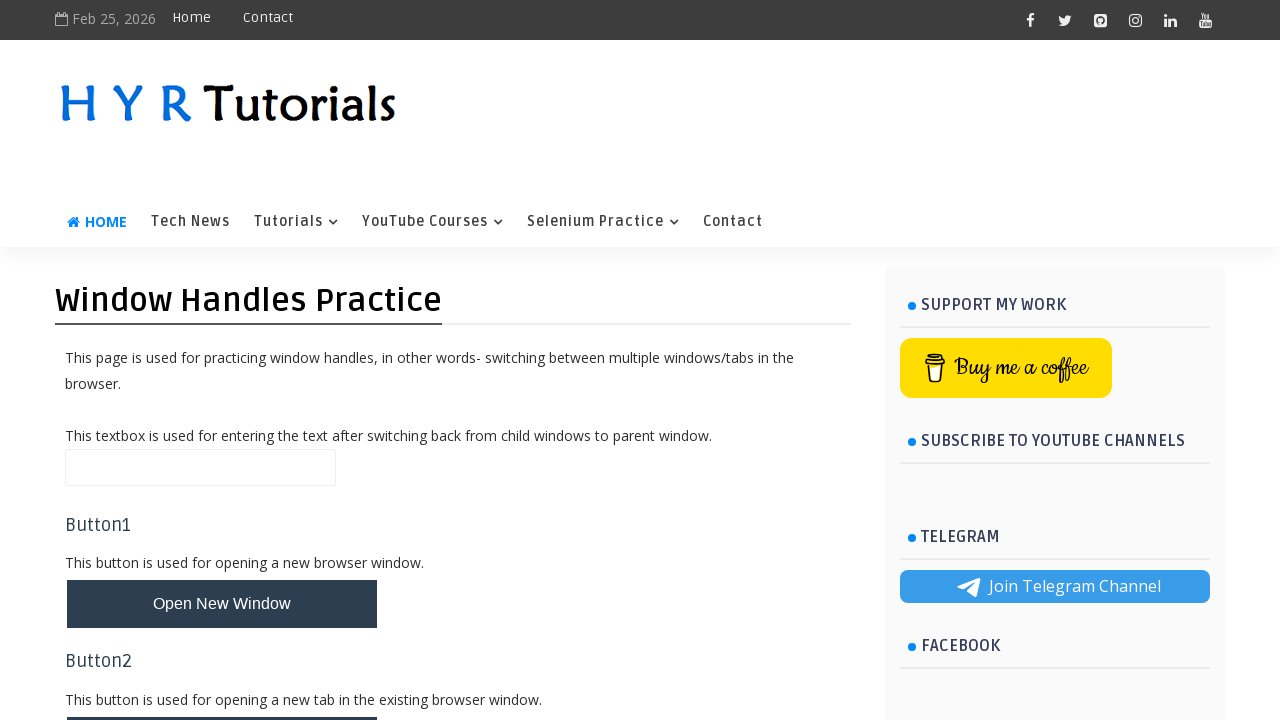

Clicked button to open new tab at (222, 696) on #newTabBtn
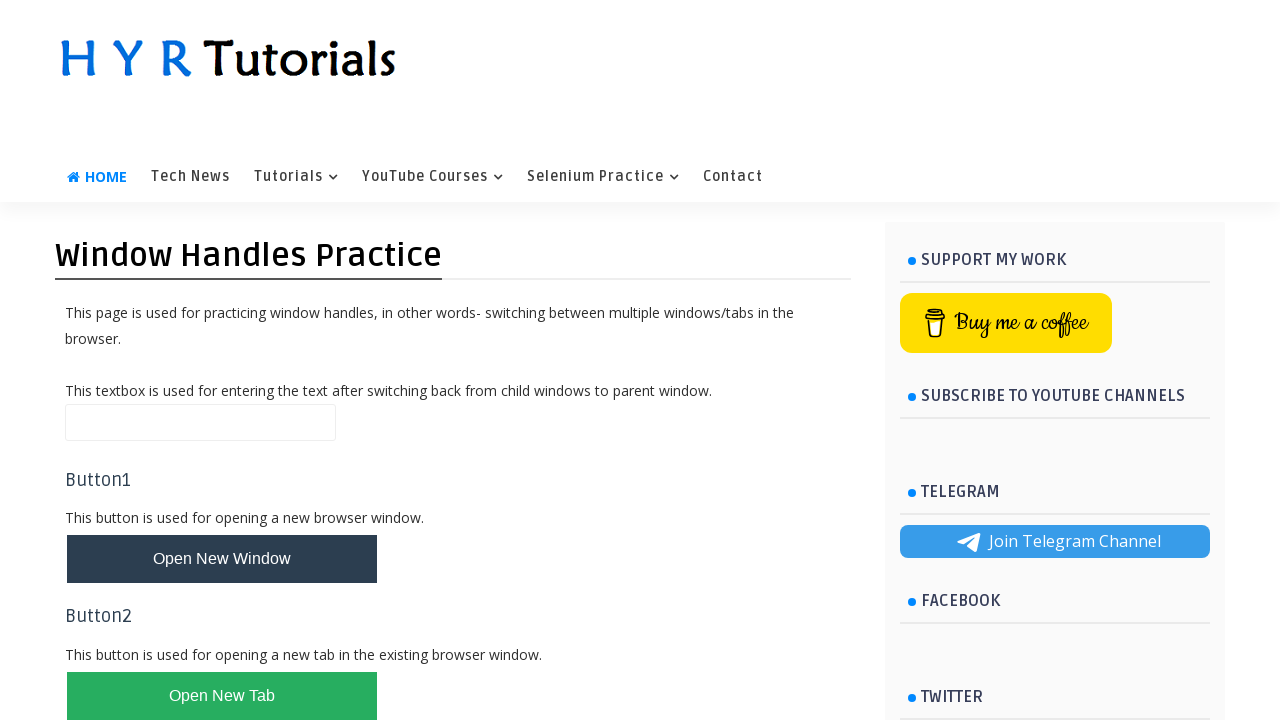

New tab opened and captured
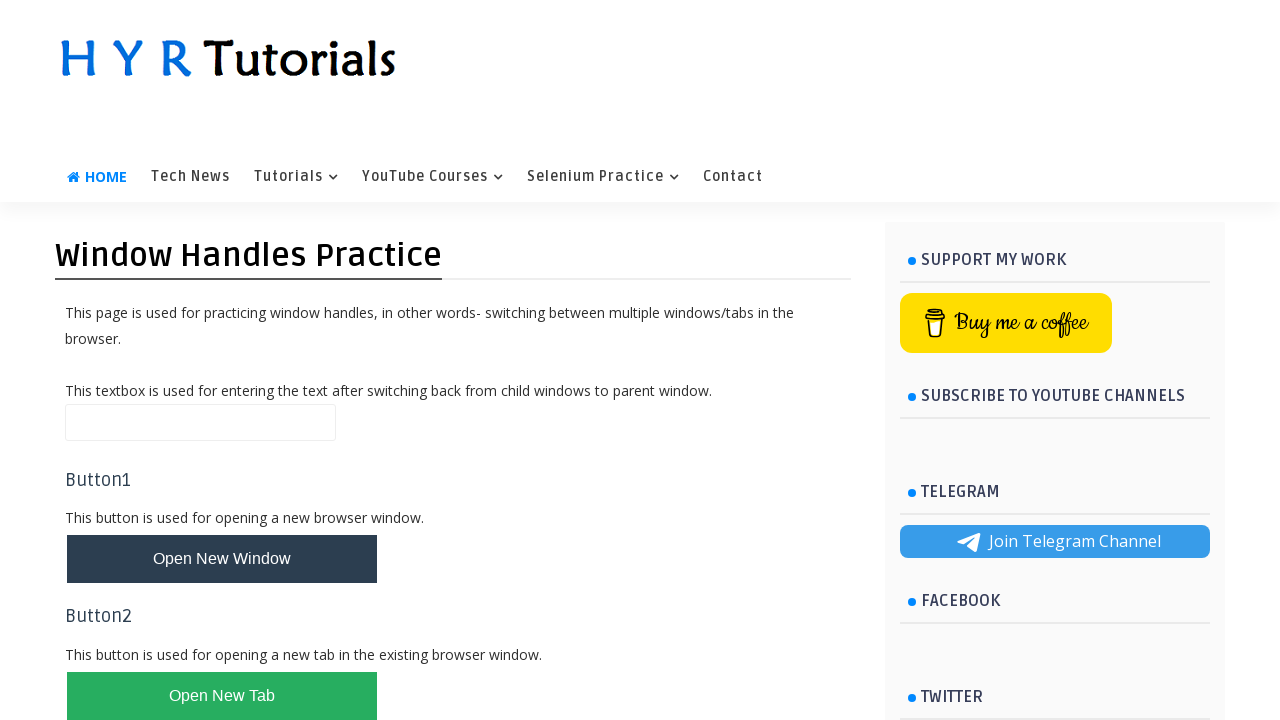

Switched back to original tab
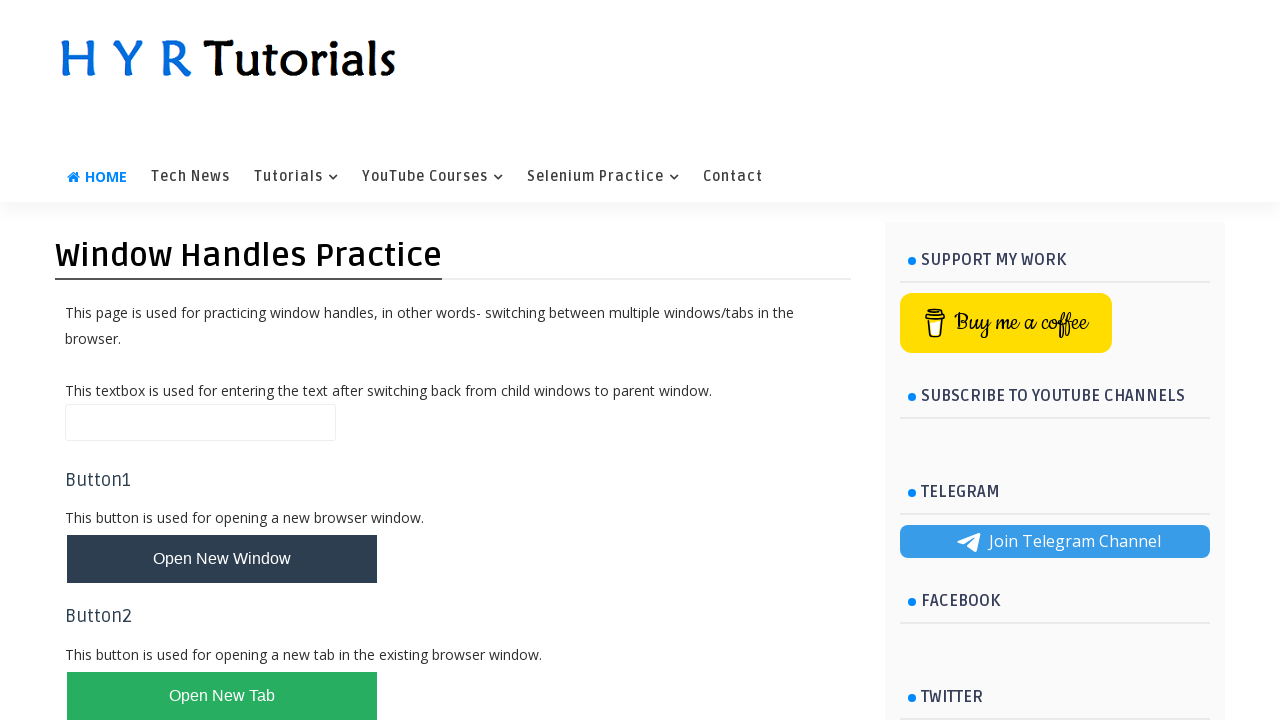

Entered 'Came back to Previous Tab' in name field on original tab on #name
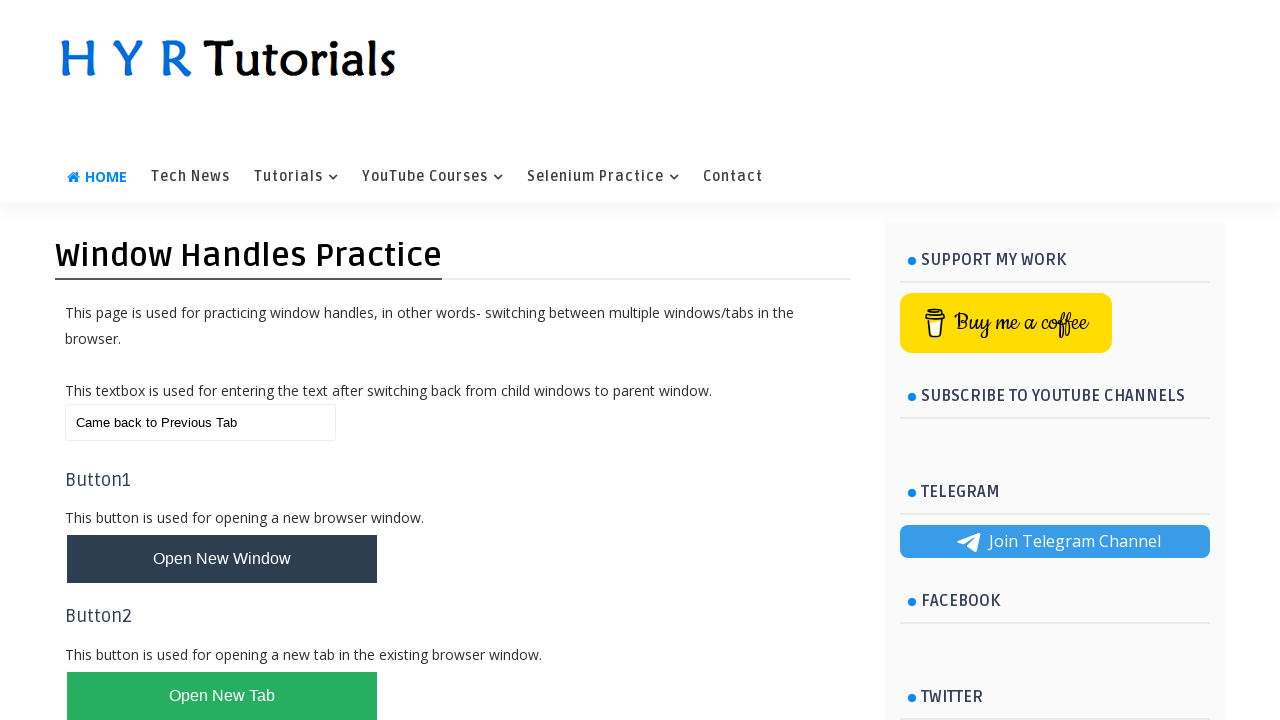

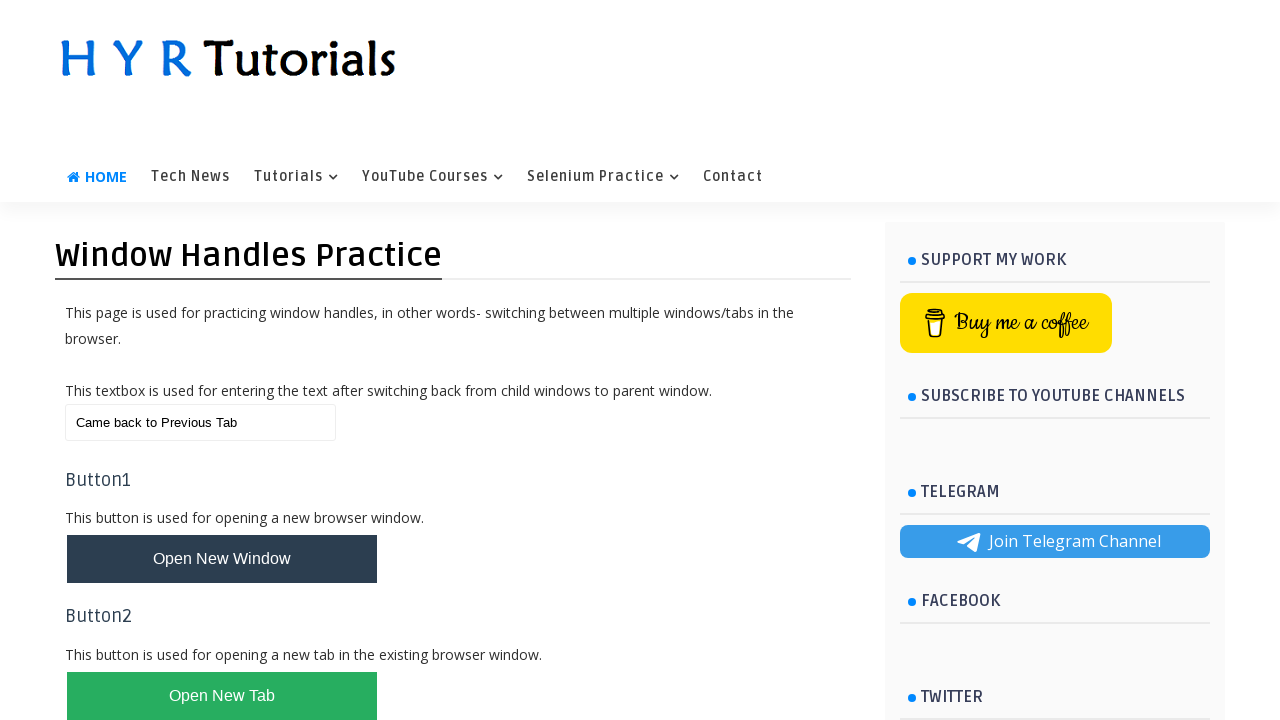